Navigates to the BAAQMD sitemap page and verifies that sitemap links are present and visible on the page.

Starting URL: https://www.baaqmd.gov/sitemap

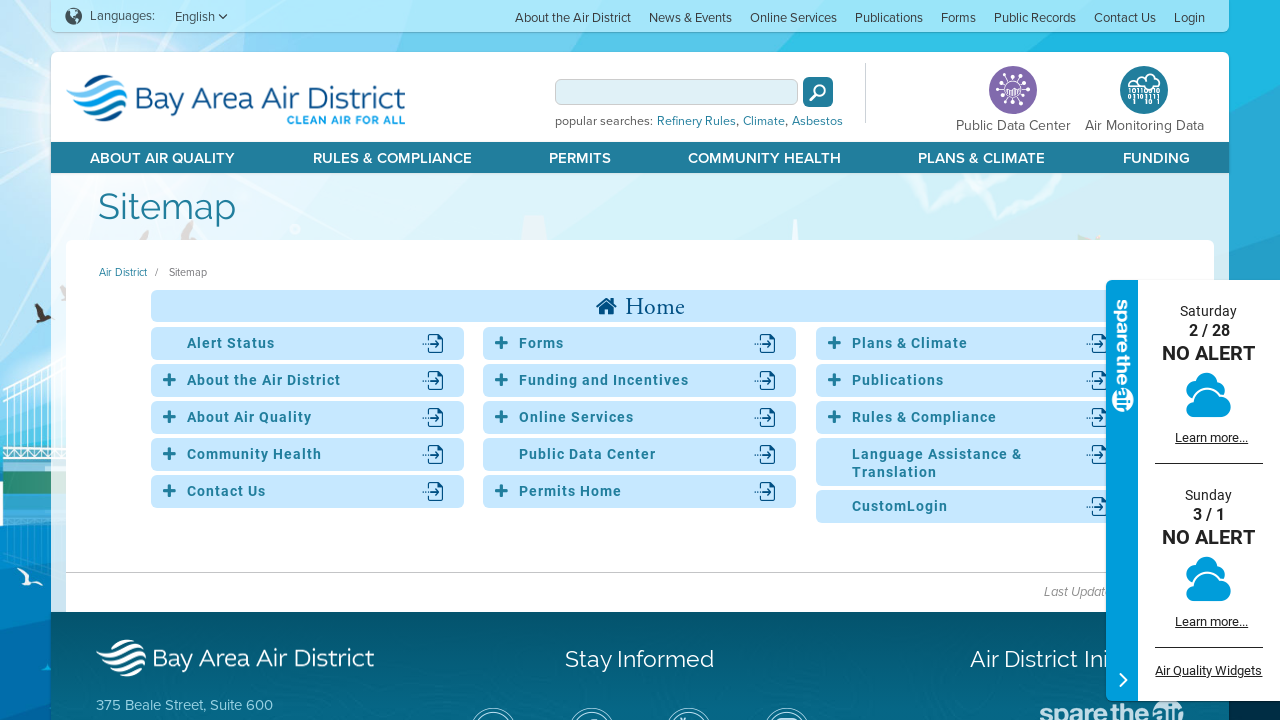

Waited for sitemap section to load
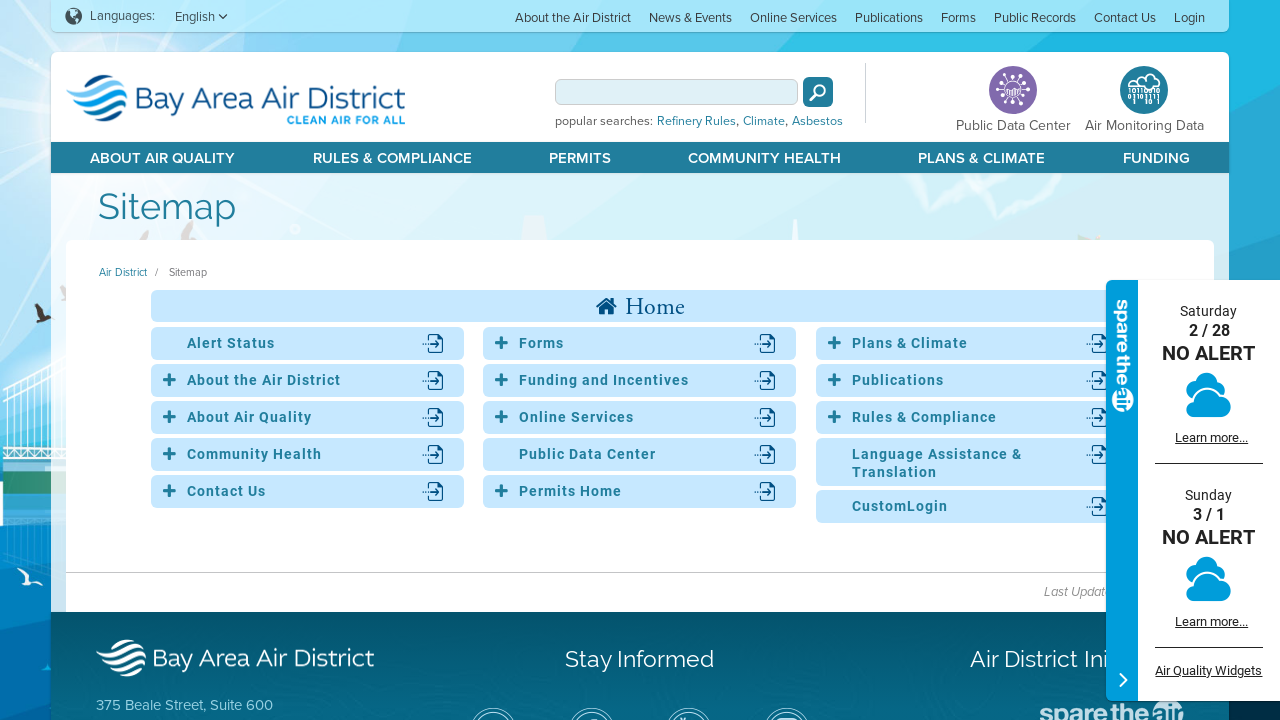

Verified sitemap links are present and visible
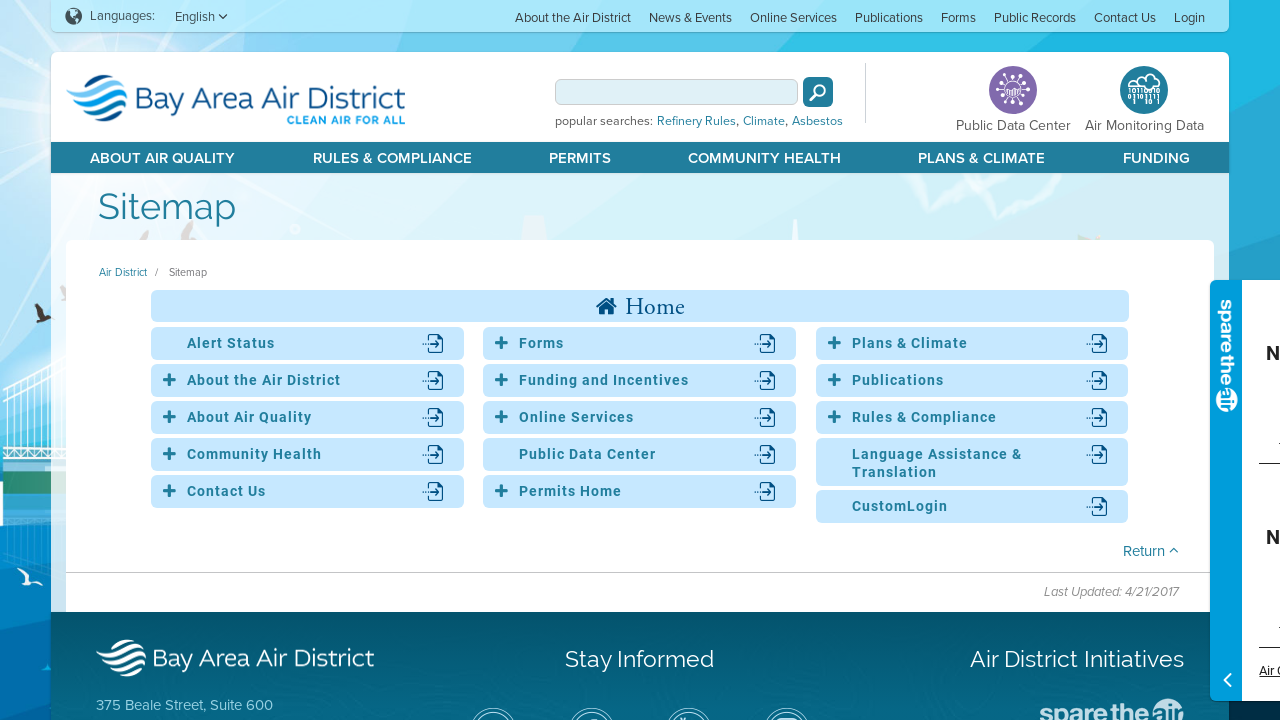

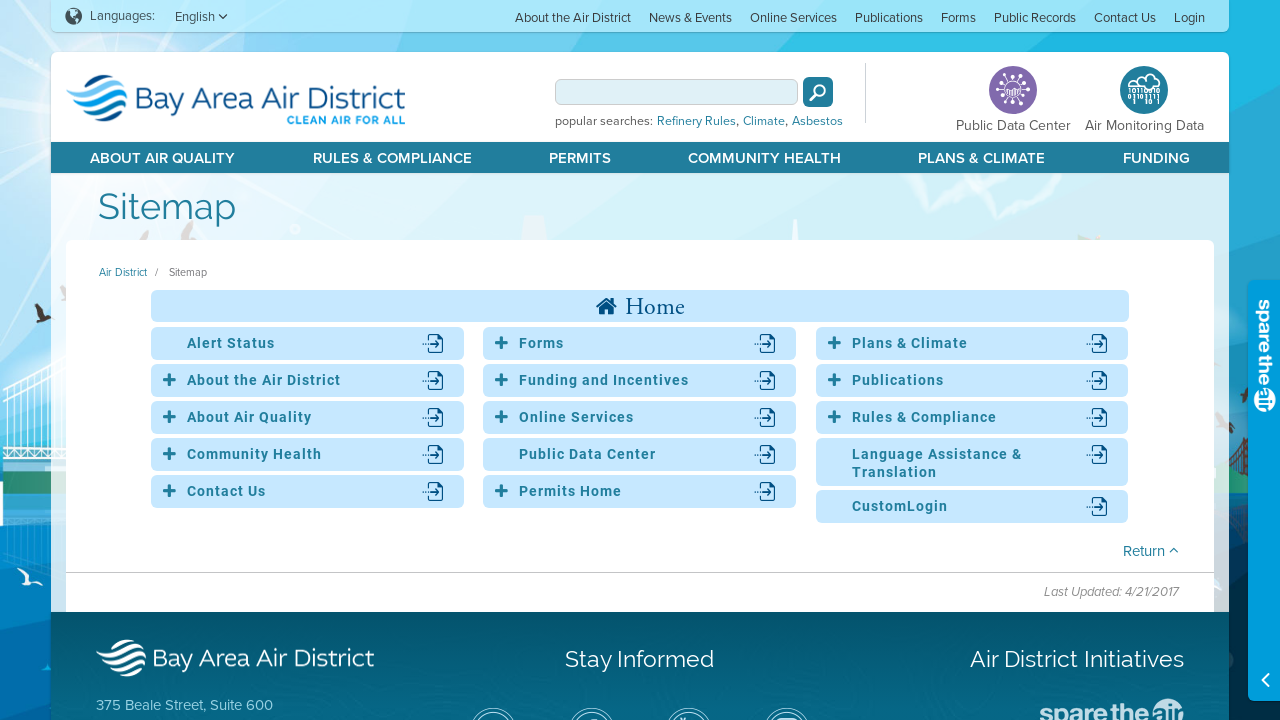